Tests the contact page form validation by clicking submit without filling fields to trigger error messages, then filling in the fields and verifying the error messages disappear.

Starting URL: https://jupiter.cloud.planittesting.com/

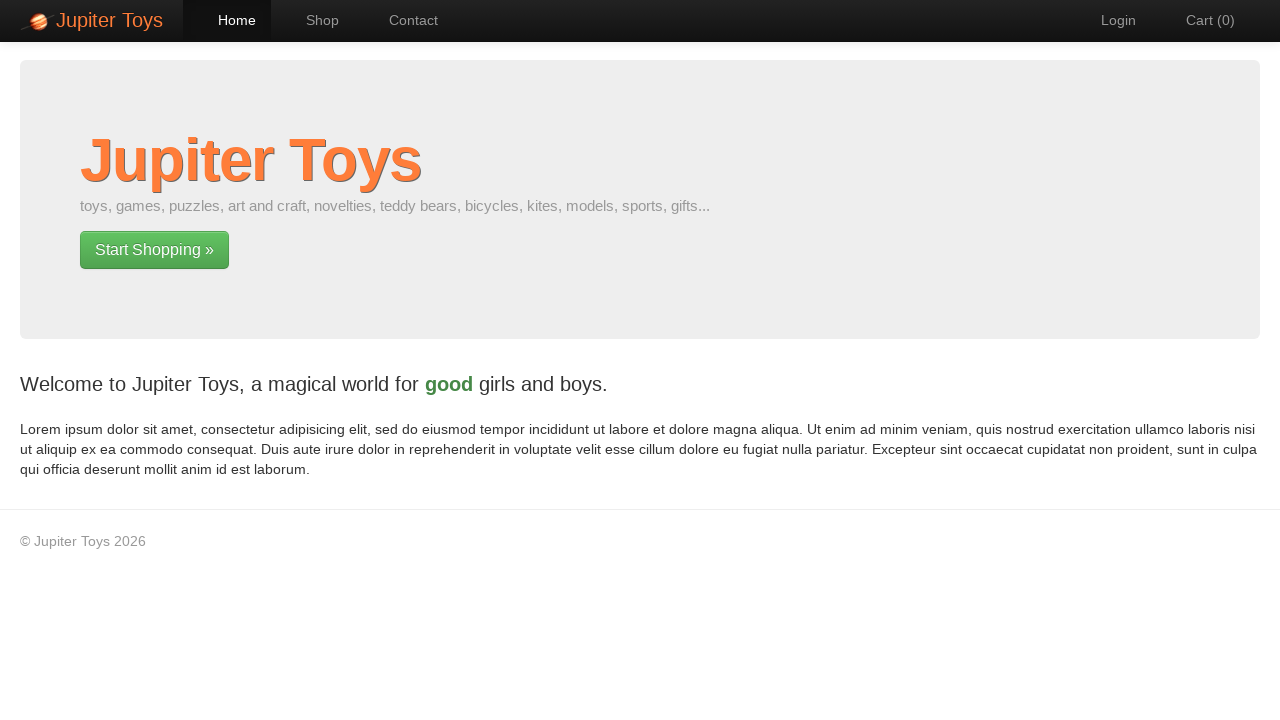

Clicked Contact menu link at (404, 20) on a:has-text('Contact')
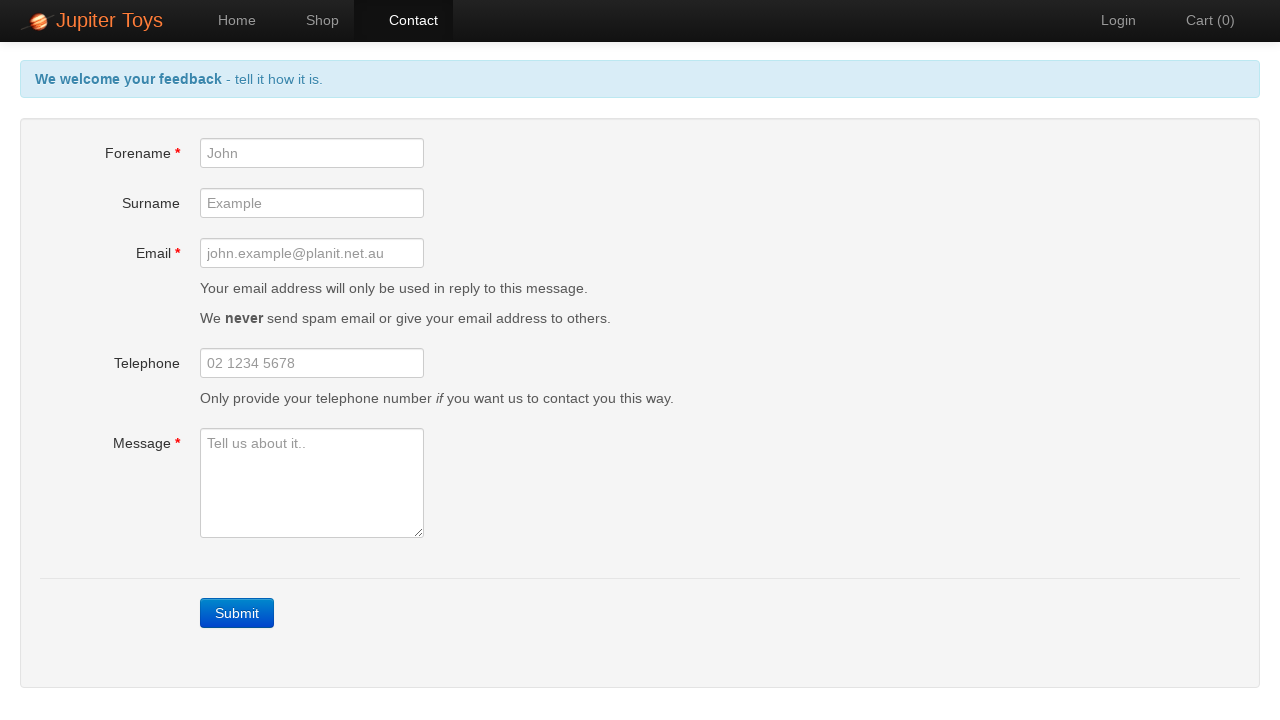

Clicked Submit button without filling form to trigger validation errors at (237, 613) on a:has-text('Submit'), button:has-text('Submit')
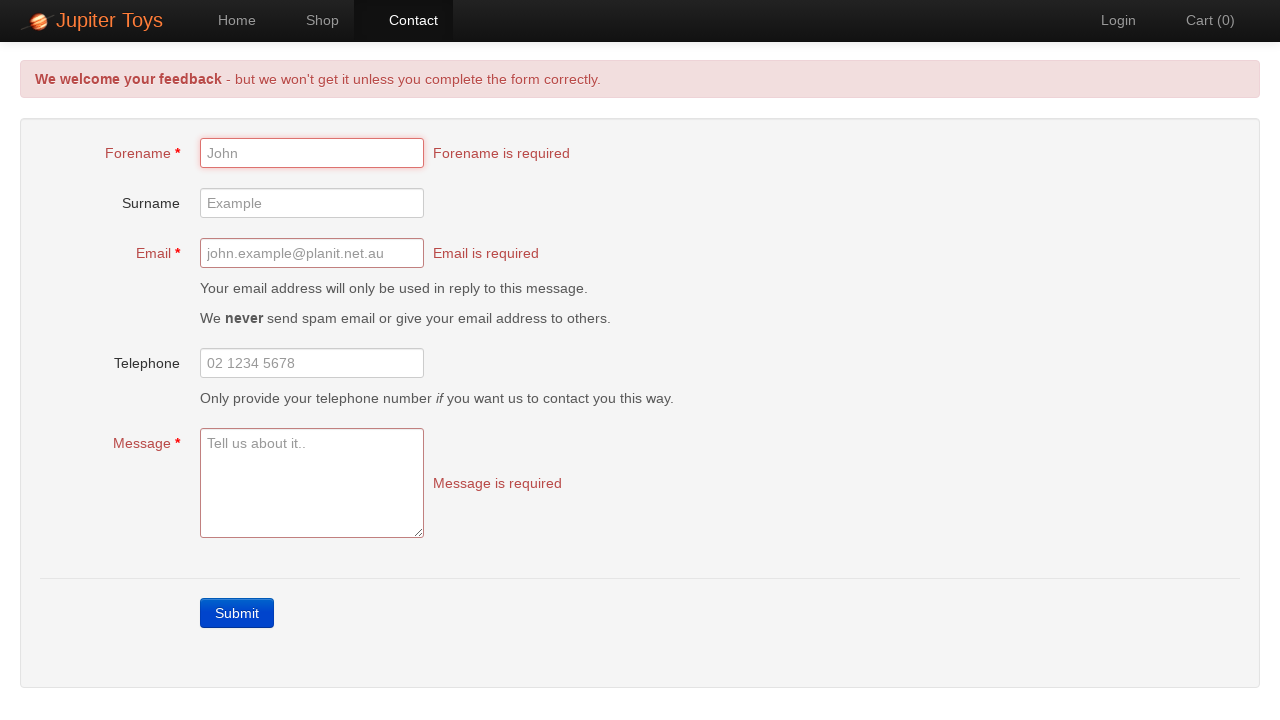

Error messages appeared for unfilled form fields
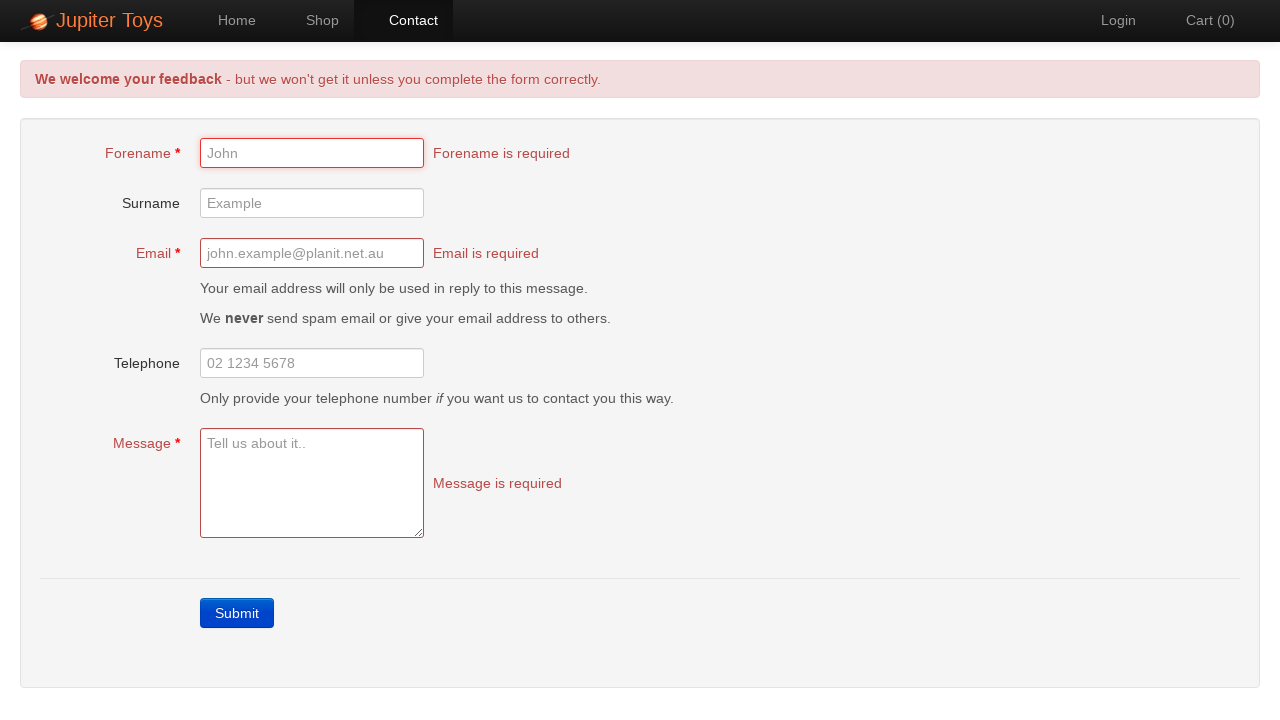

Filled forename field with 'John' on #forename
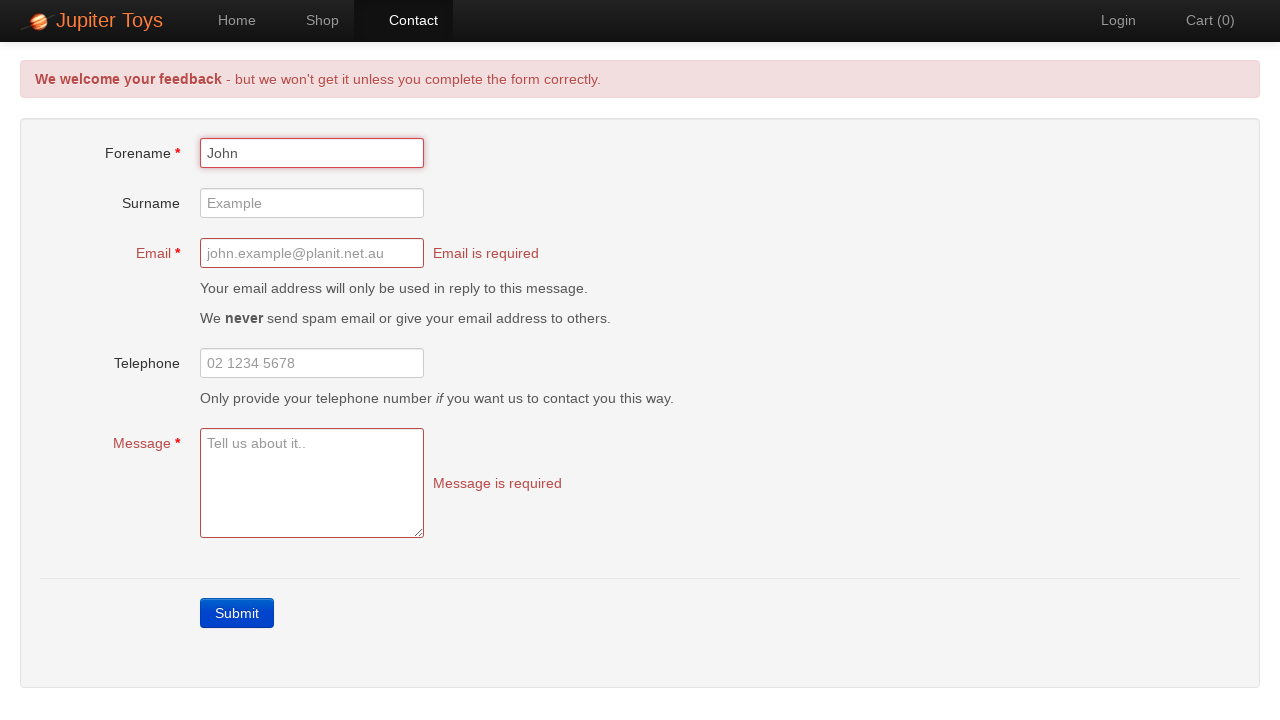

Filled email field with 'JohnJohn@gmail.com' on #email
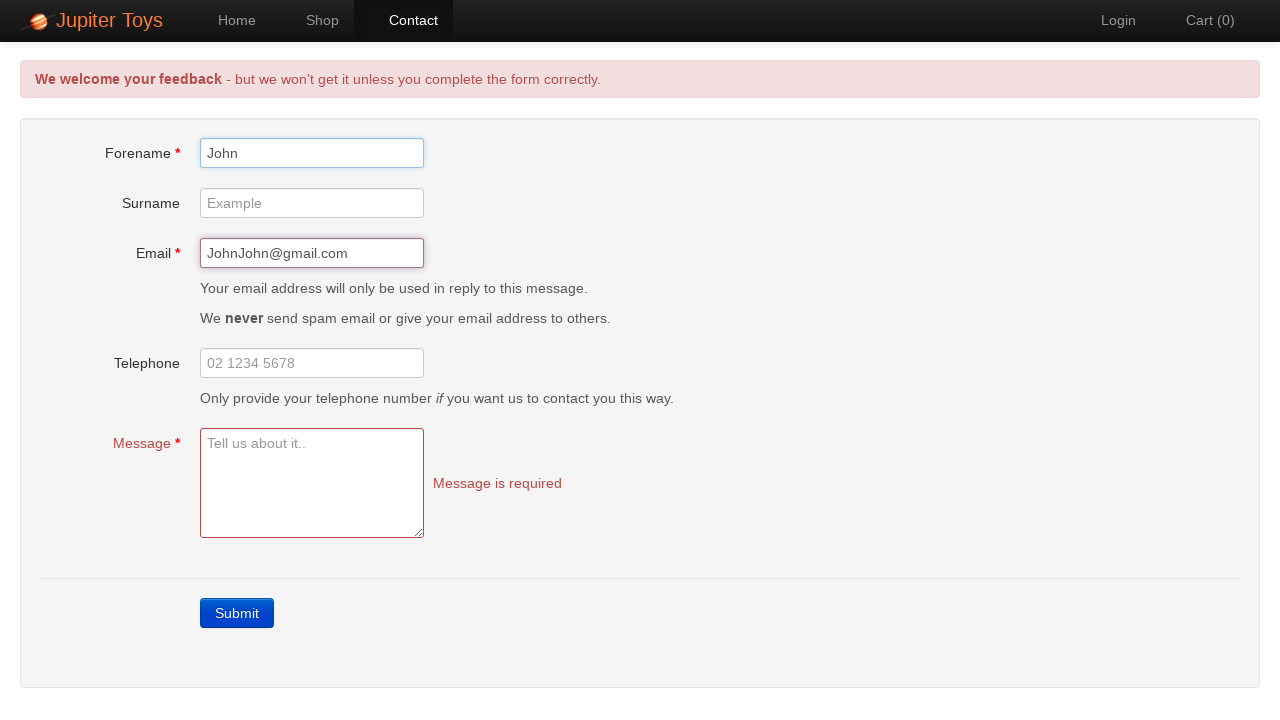

Filled message field with 'This message is for testing purpose' on #message
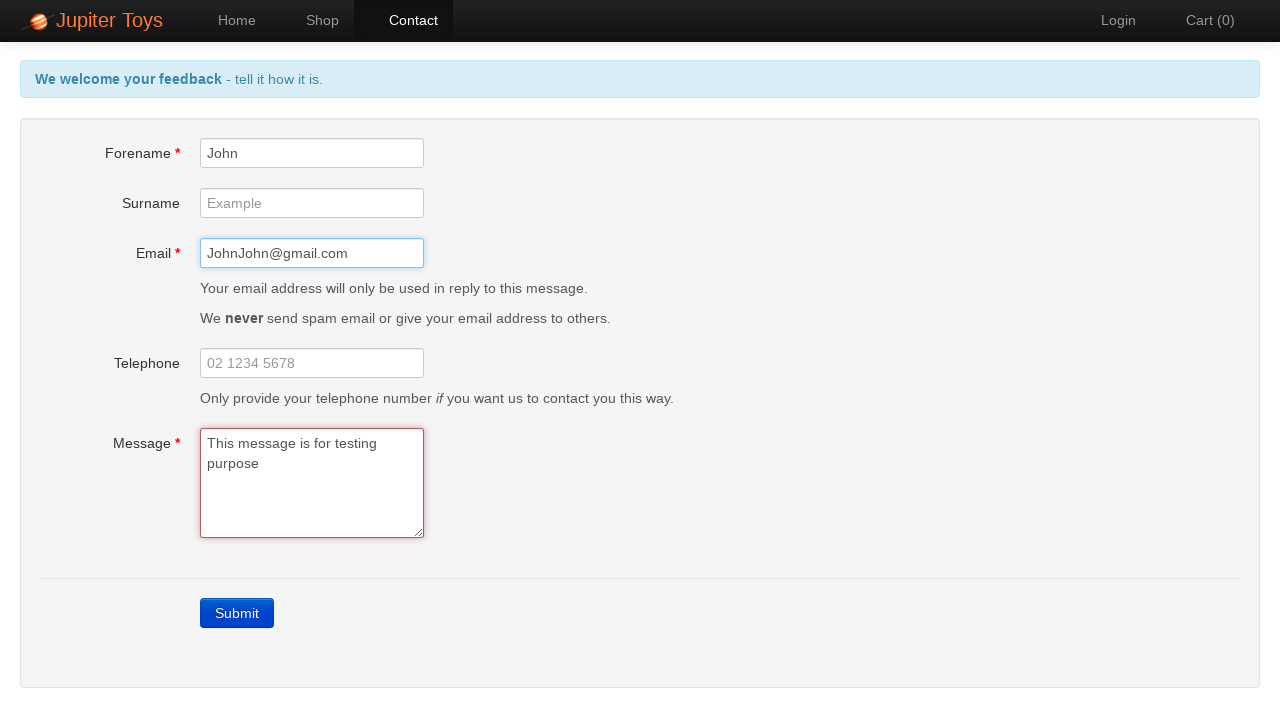

Waited 500ms for validation errors to disappear after filling all fields
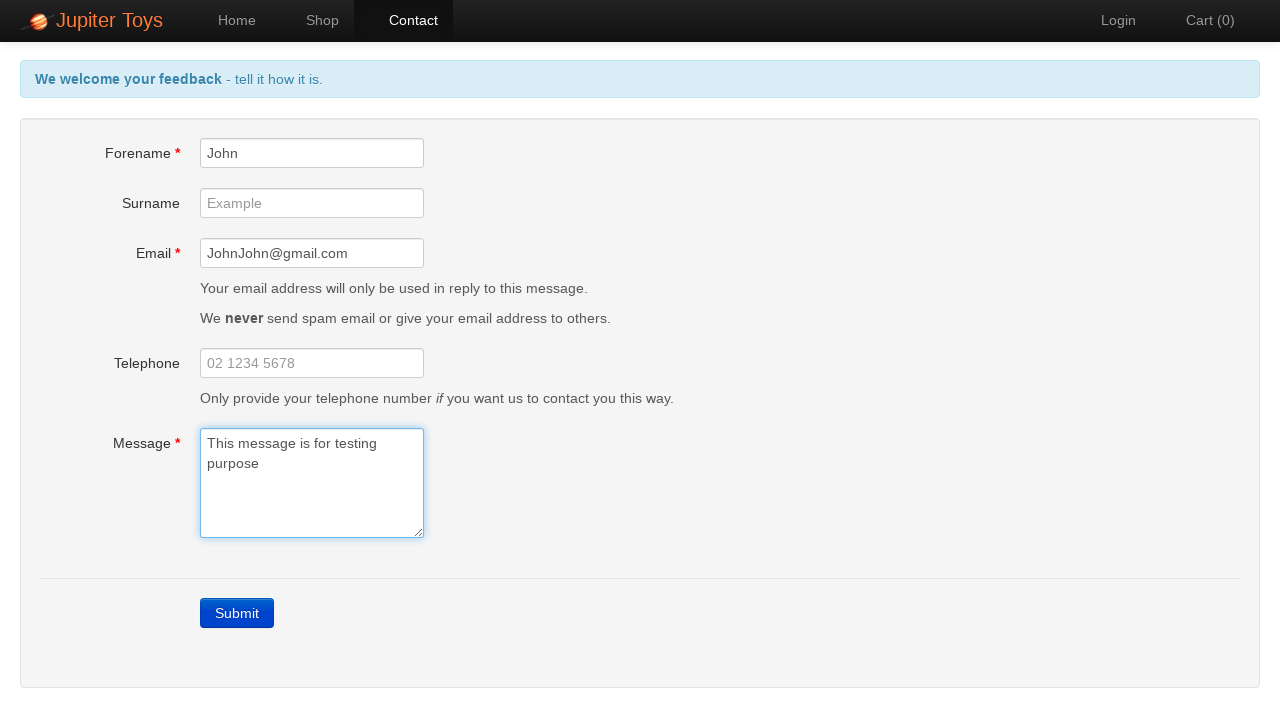

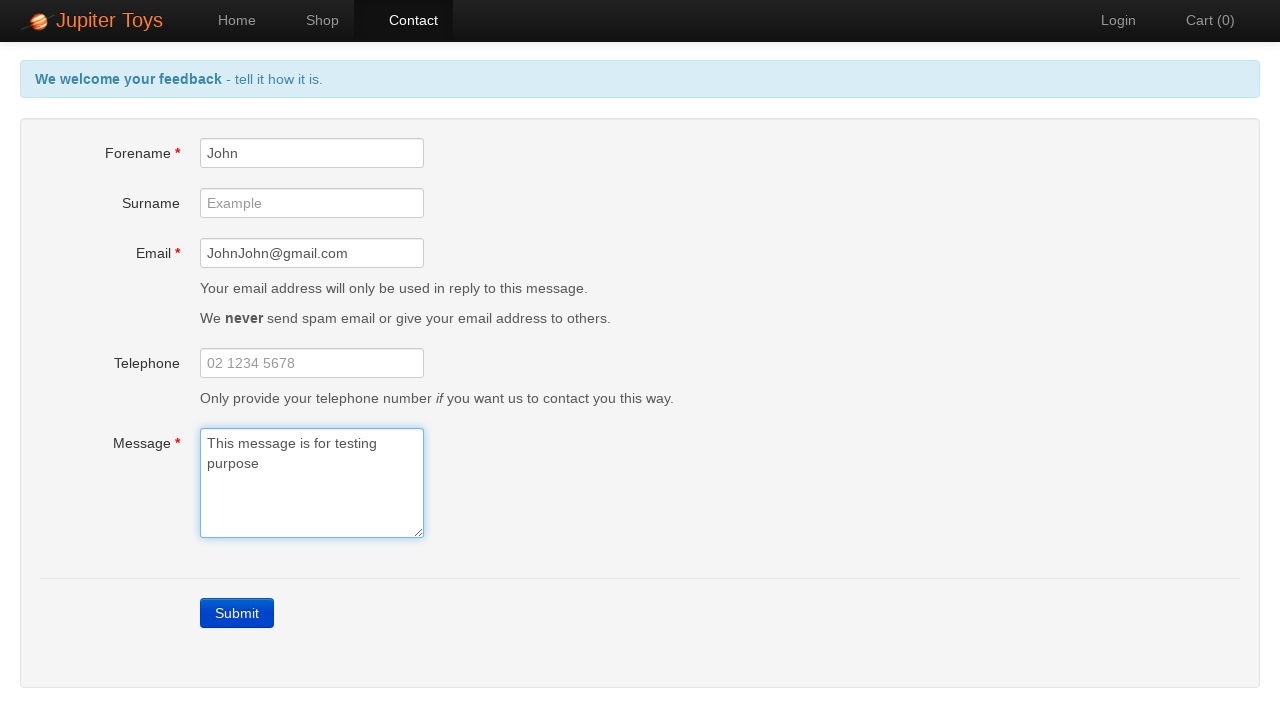